Tests dropdown menu functionality by selecting an option from the old-style select menu using its value attribute

Starting URL: https://demoqa.com/select-menu

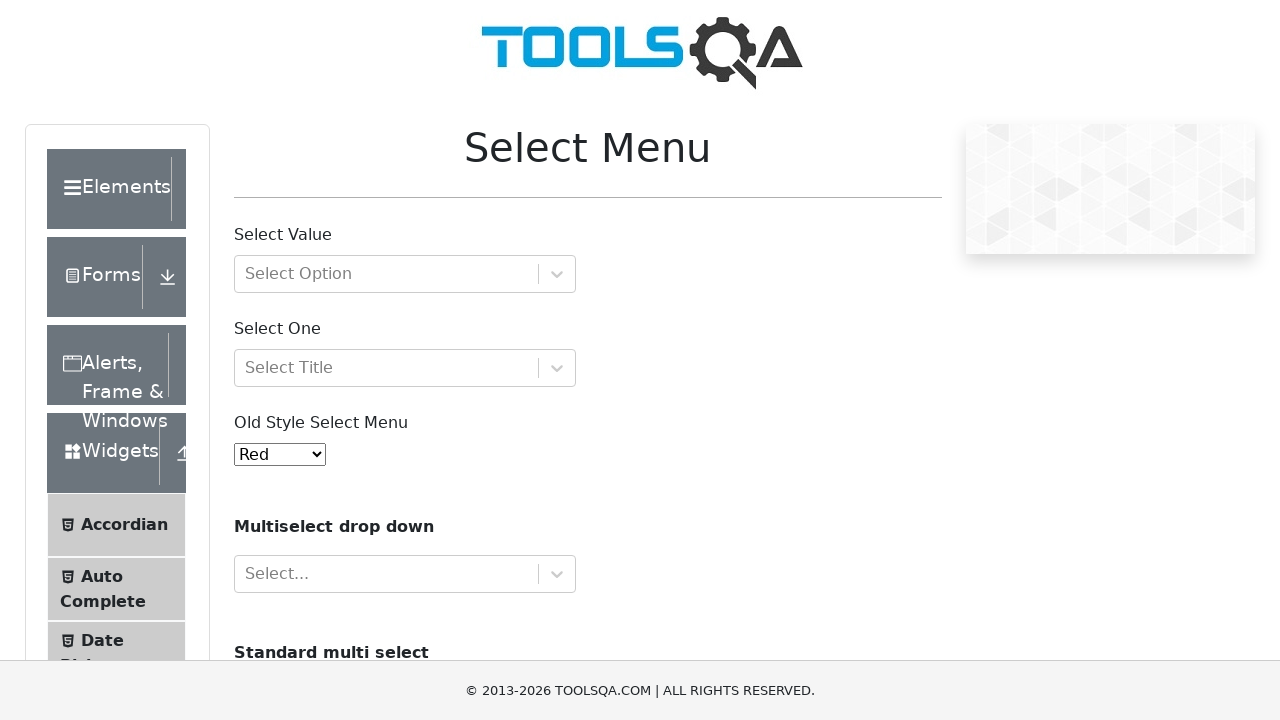

Navigated to DemoQA select menu page
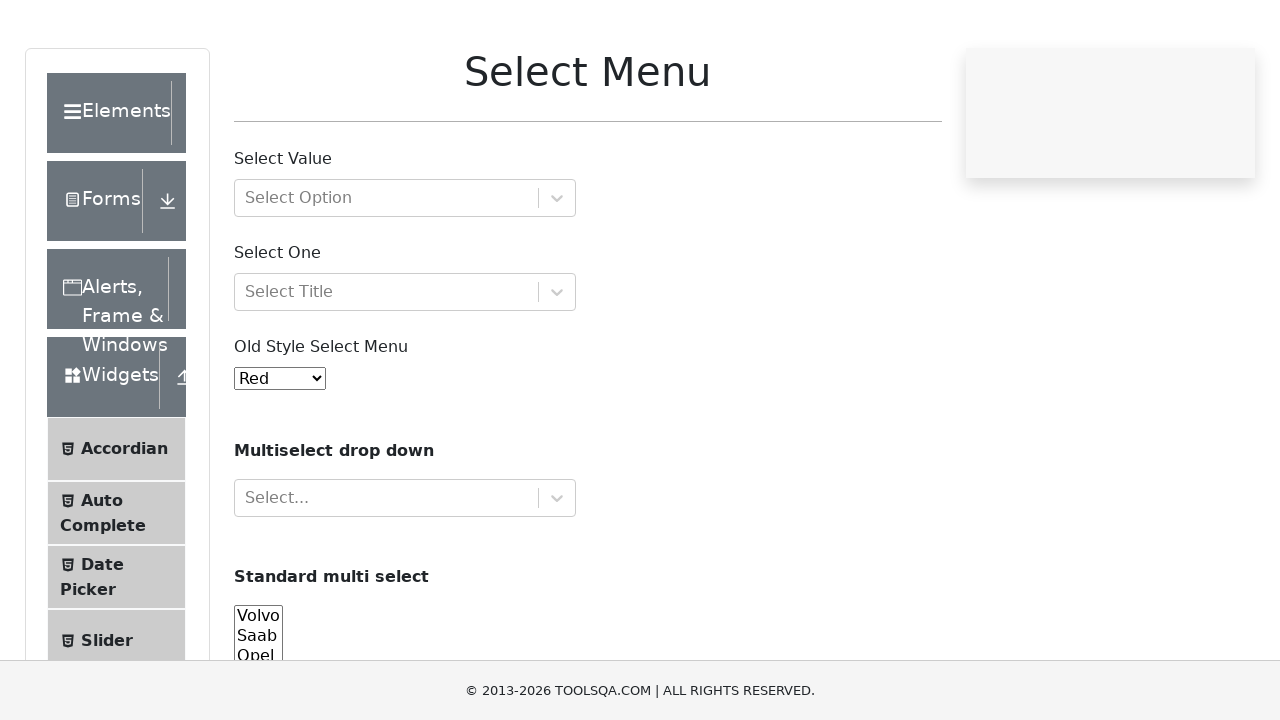

Selected option with value '7' from the old-style dropdown menu on #oldSelectMenu
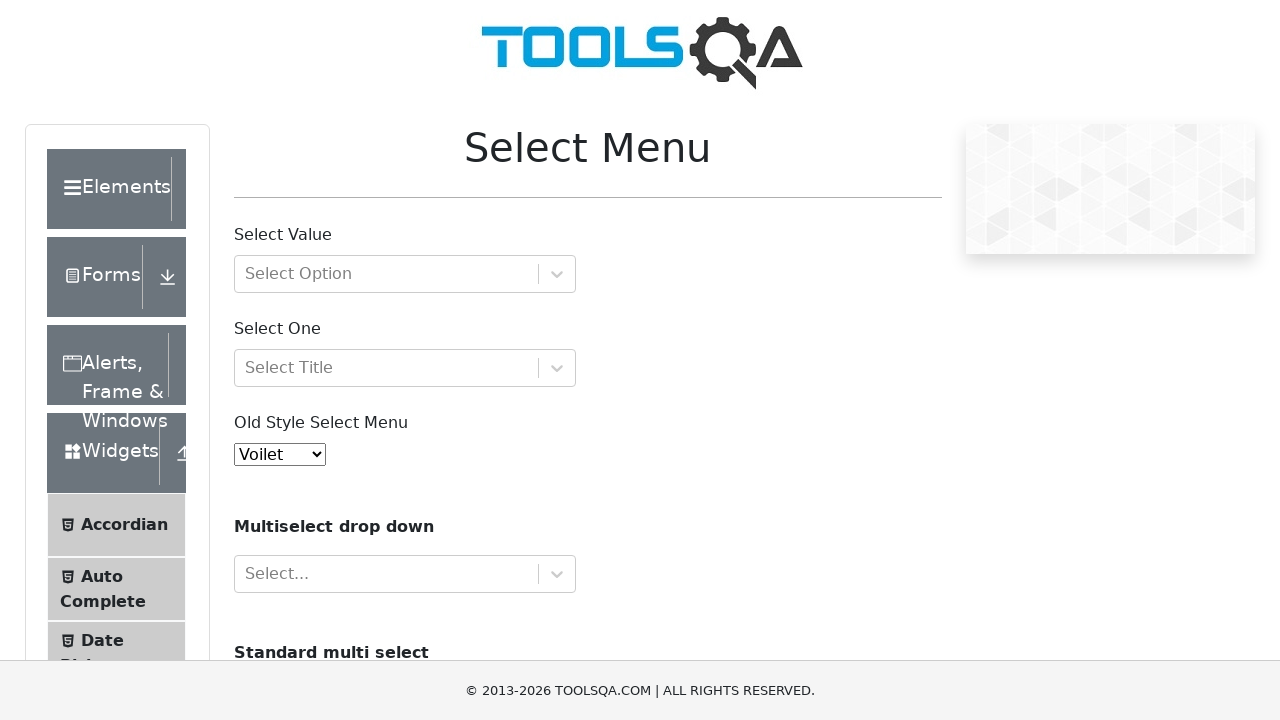

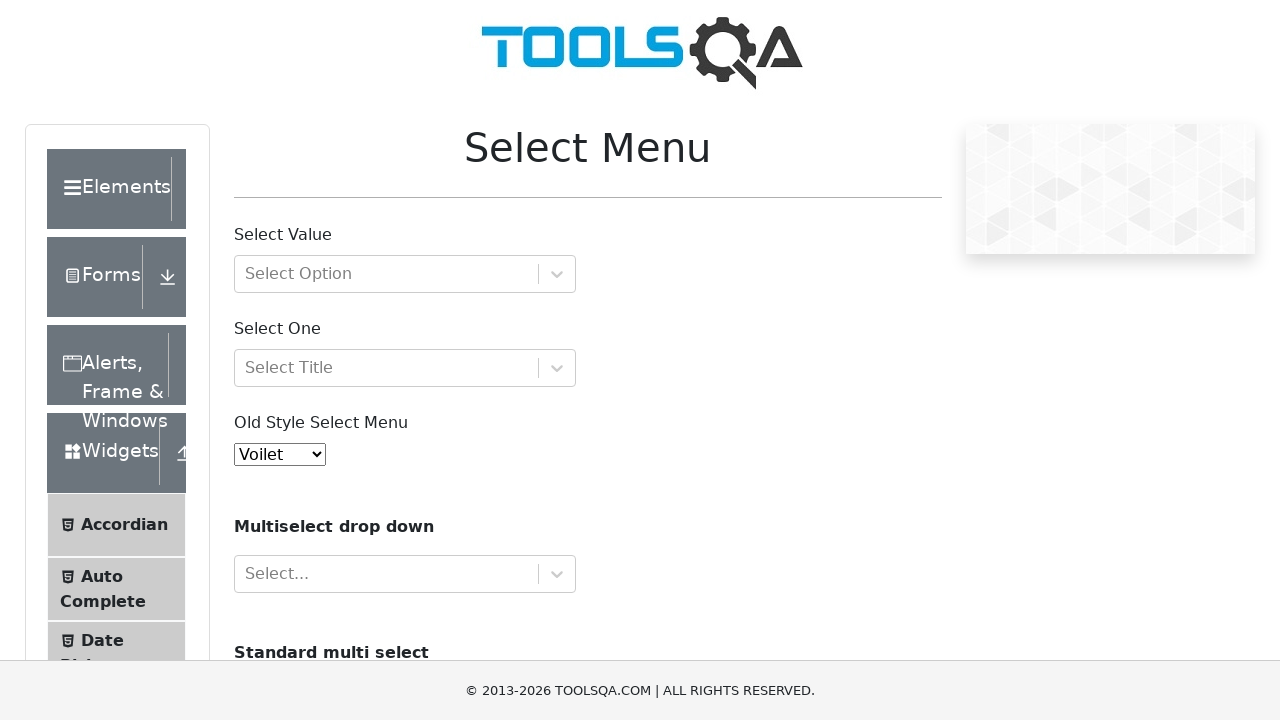